Tests dynamic element addition and removal by clicking Add Element button 10 times, then deleting 6 elements and verifying the correct number were removed

Starting URL: http://the-internet.herokuapp.com/add_remove_elements/

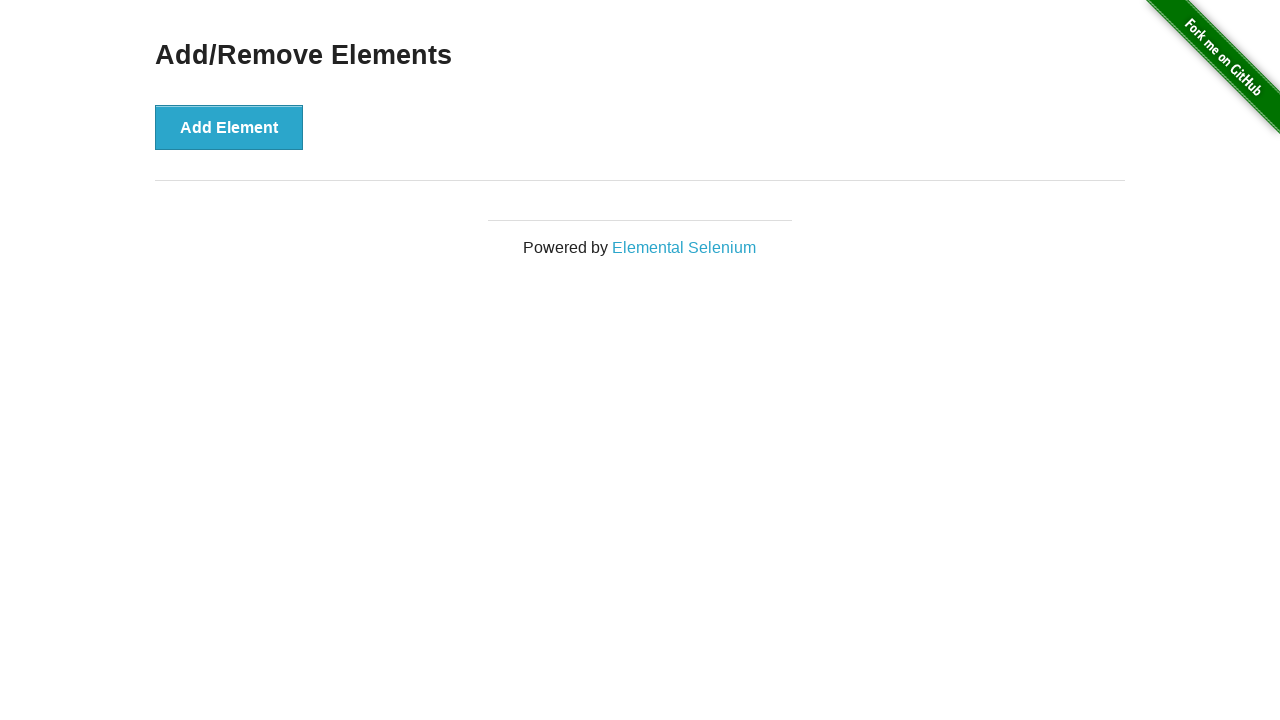

Navigated to Add/Remove Elements page
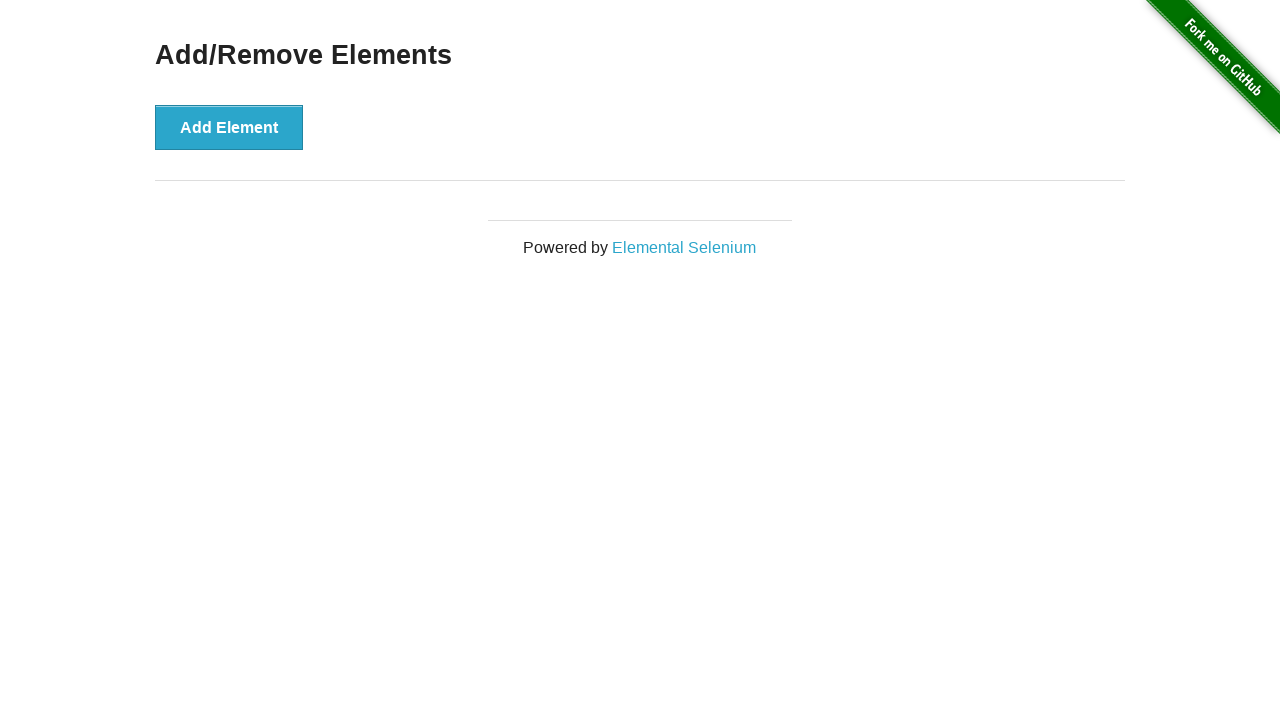

Clicked Add Element button (iteration 1/10) at (229, 127) on text='Add Element'
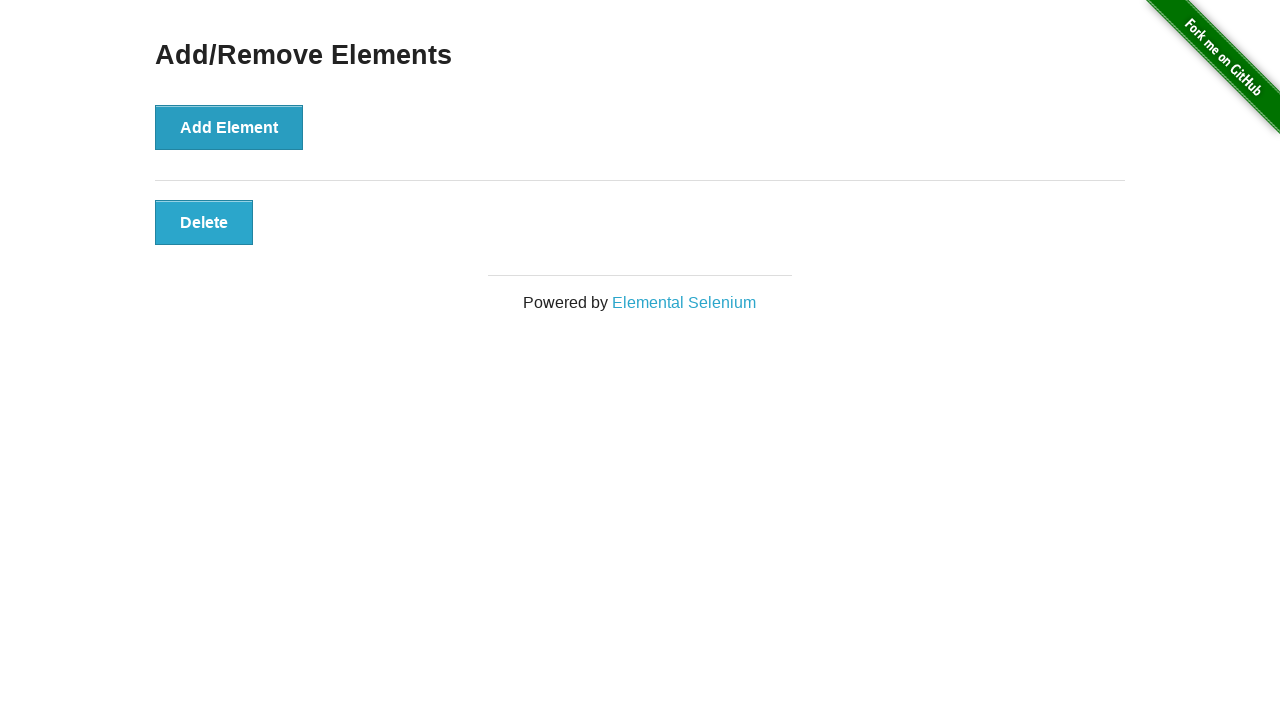

Clicked Add Element button (iteration 2/10) at (229, 127) on text='Add Element'
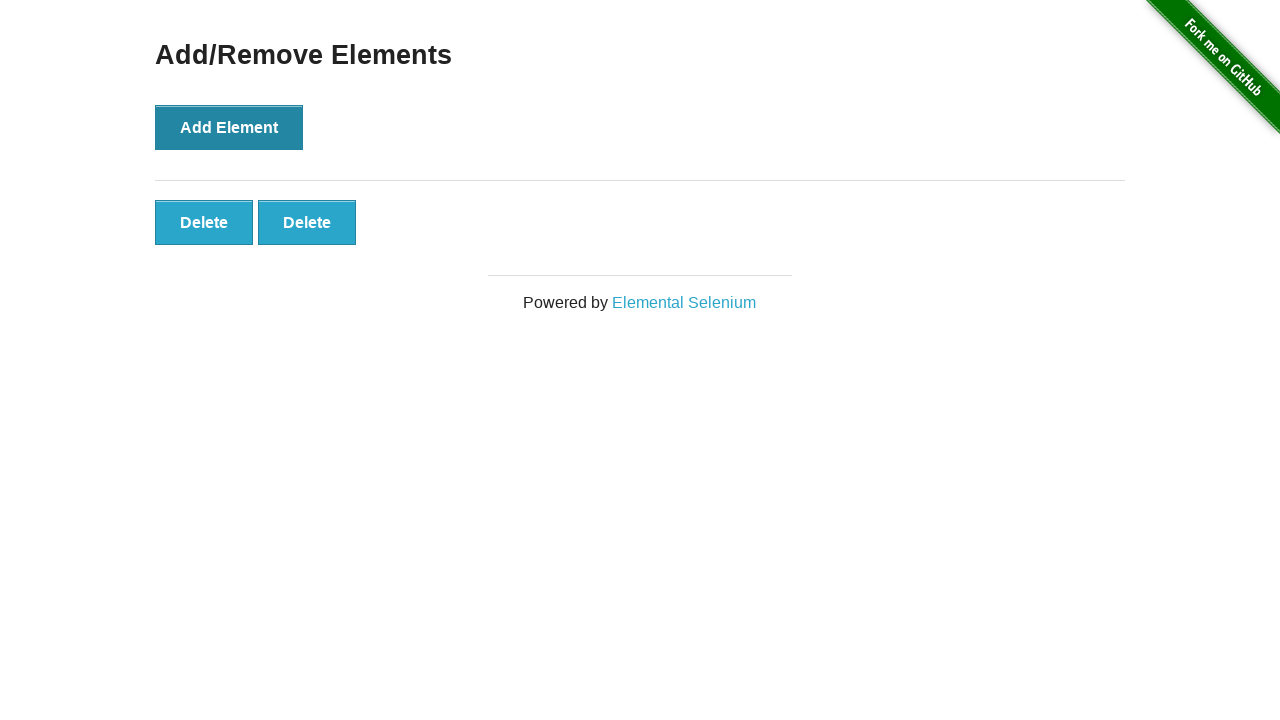

Clicked Add Element button (iteration 3/10) at (229, 127) on text='Add Element'
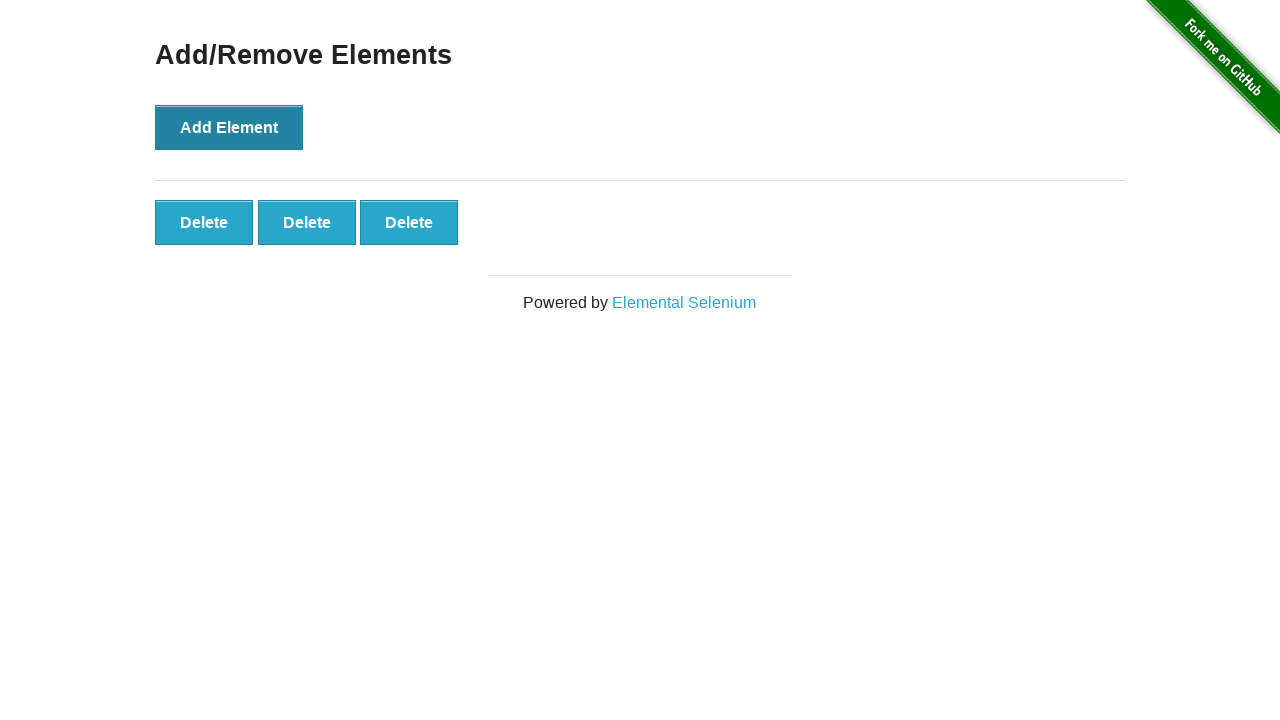

Clicked Add Element button (iteration 4/10) at (229, 127) on text='Add Element'
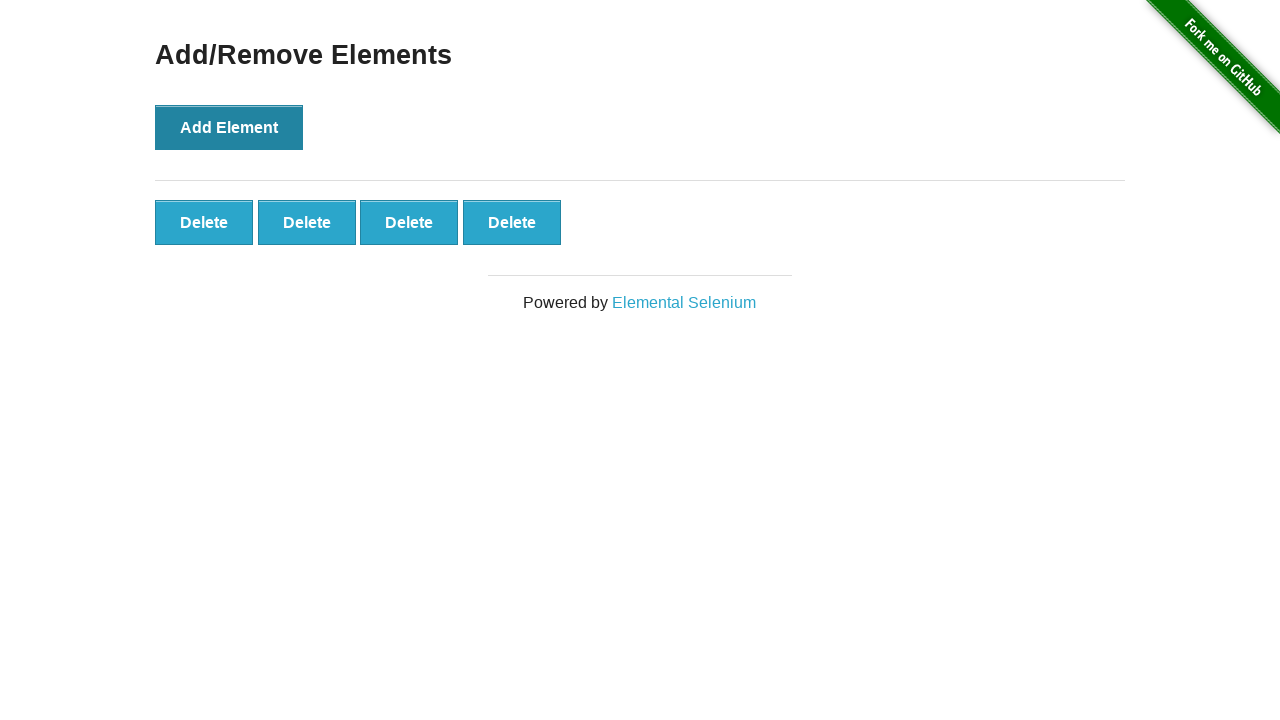

Clicked Add Element button (iteration 5/10) at (229, 127) on text='Add Element'
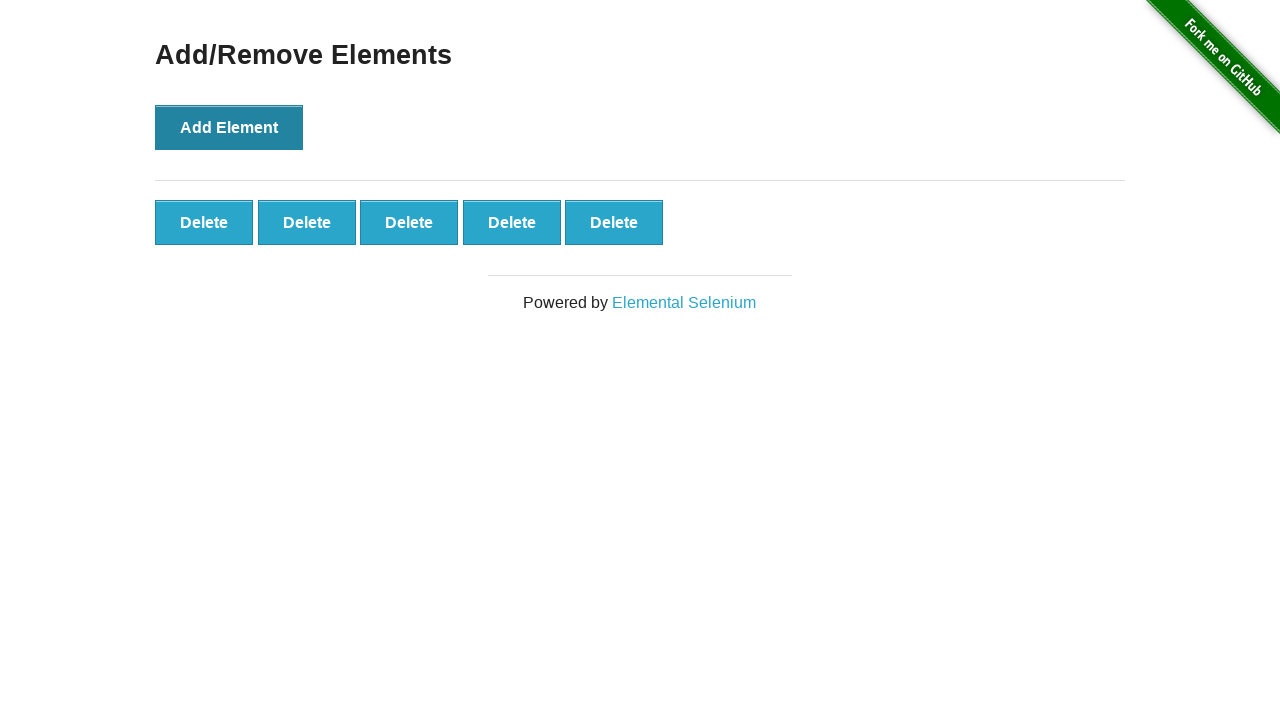

Clicked Add Element button (iteration 6/10) at (229, 127) on text='Add Element'
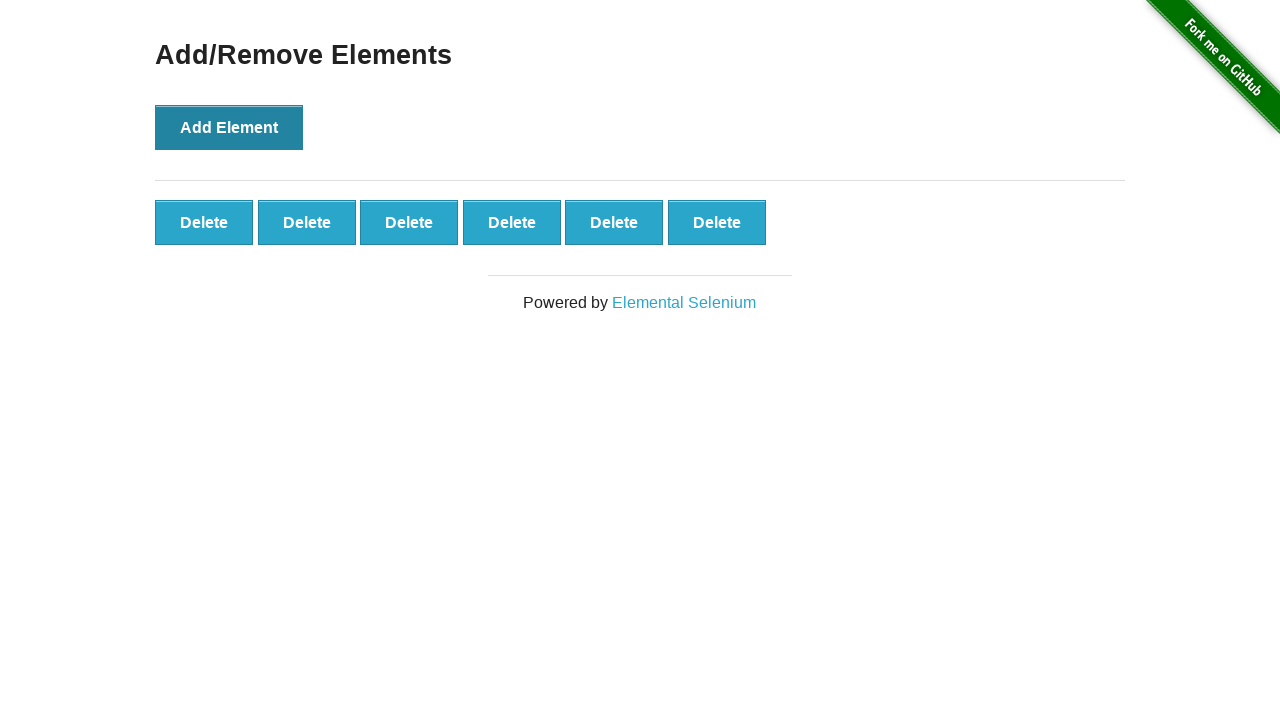

Clicked Add Element button (iteration 7/10) at (229, 127) on text='Add Element'
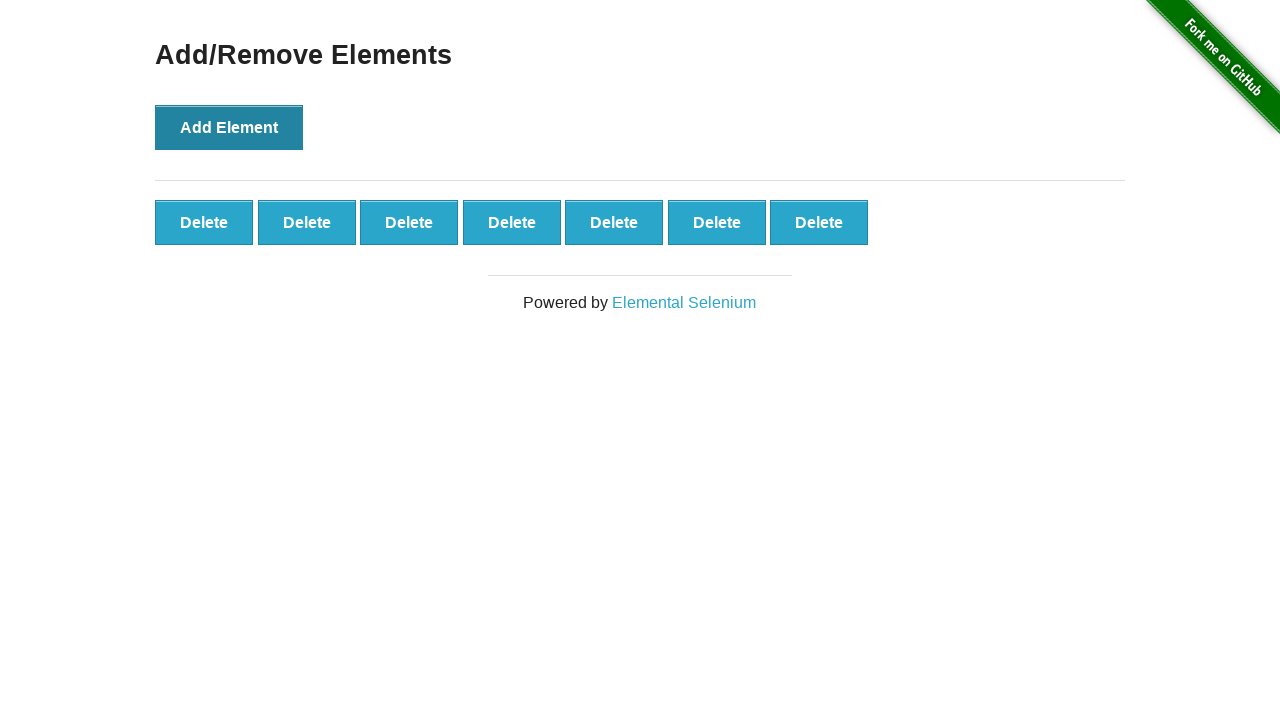

Clicked Add Element button (iteration 8/10) at (229, 127) on text='Add Element'
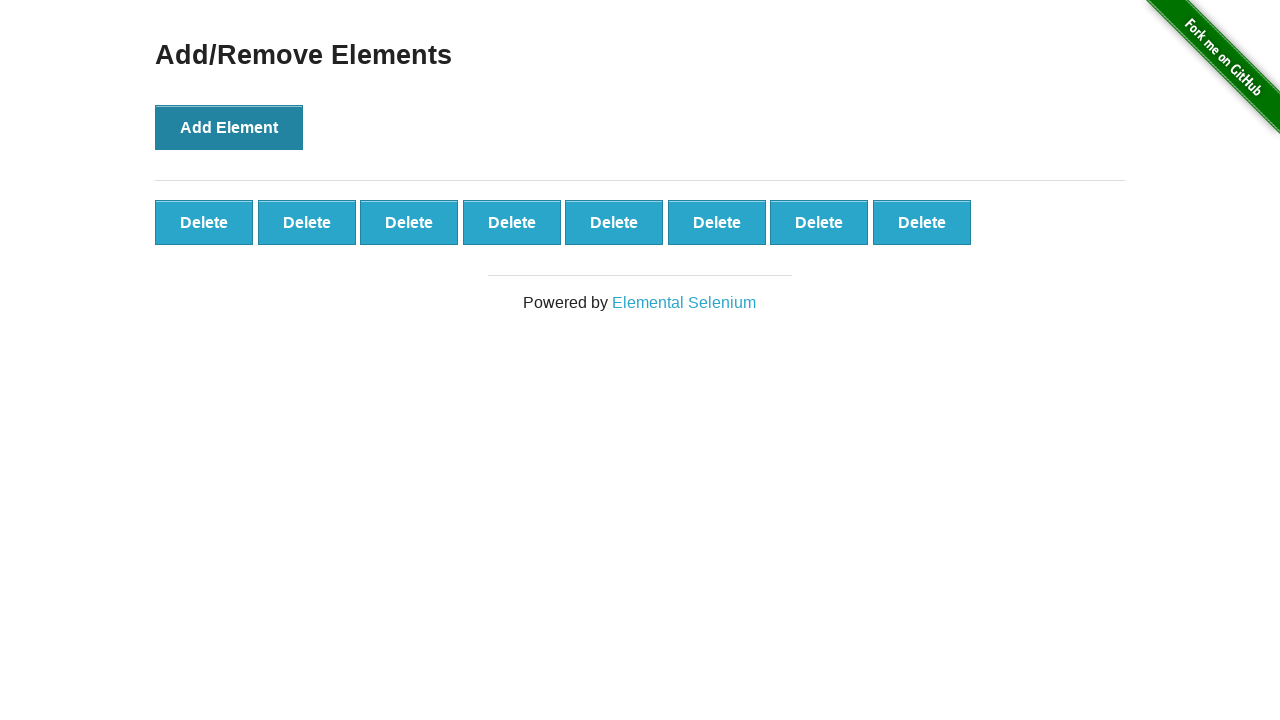

Clicked Add Element button (iteration 9/10) at (229, 127) on text='Add Element'
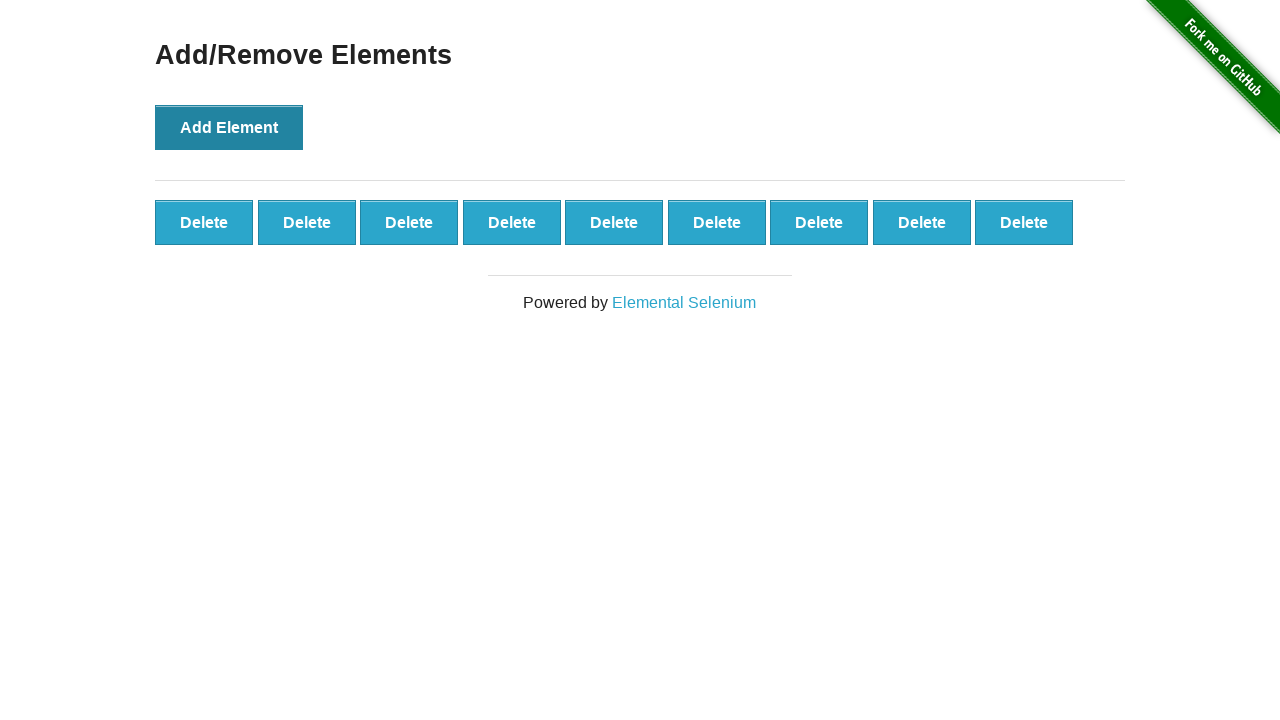

Clicked Add Element button (iteration 10/10) at (229, 127) on text='Add Element'
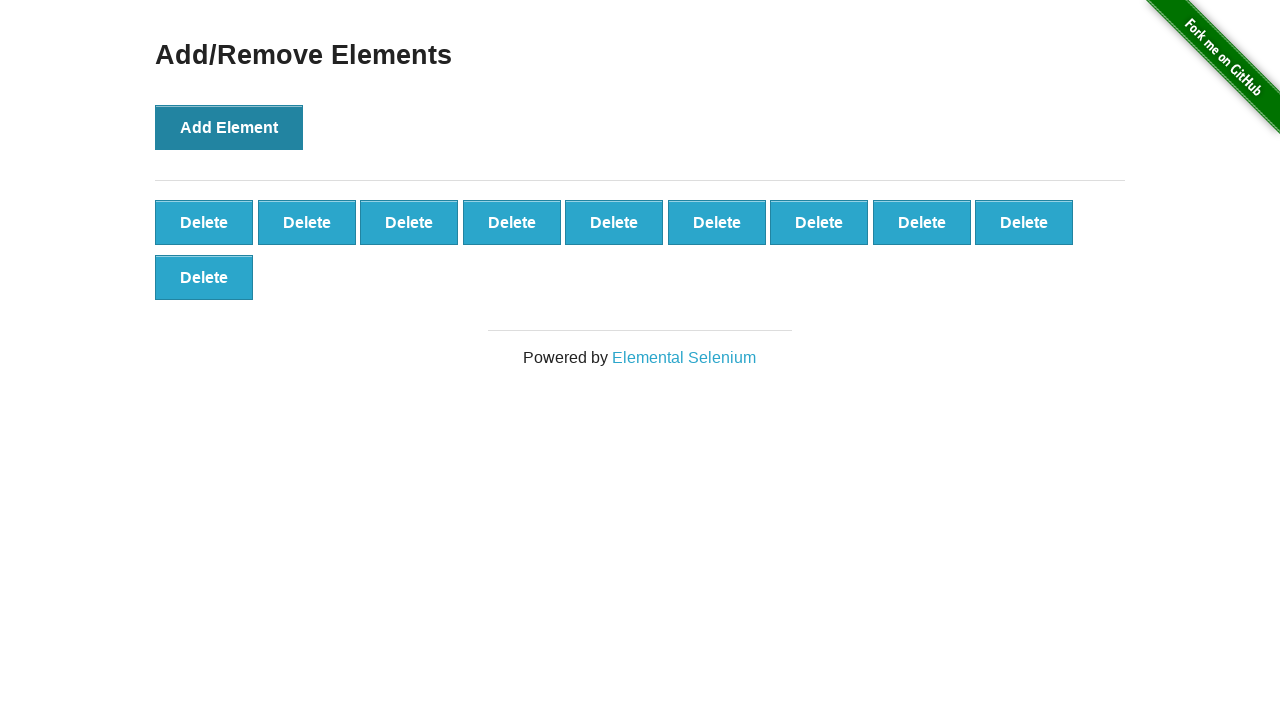

Counted initial delete buttons: 10 buttons present
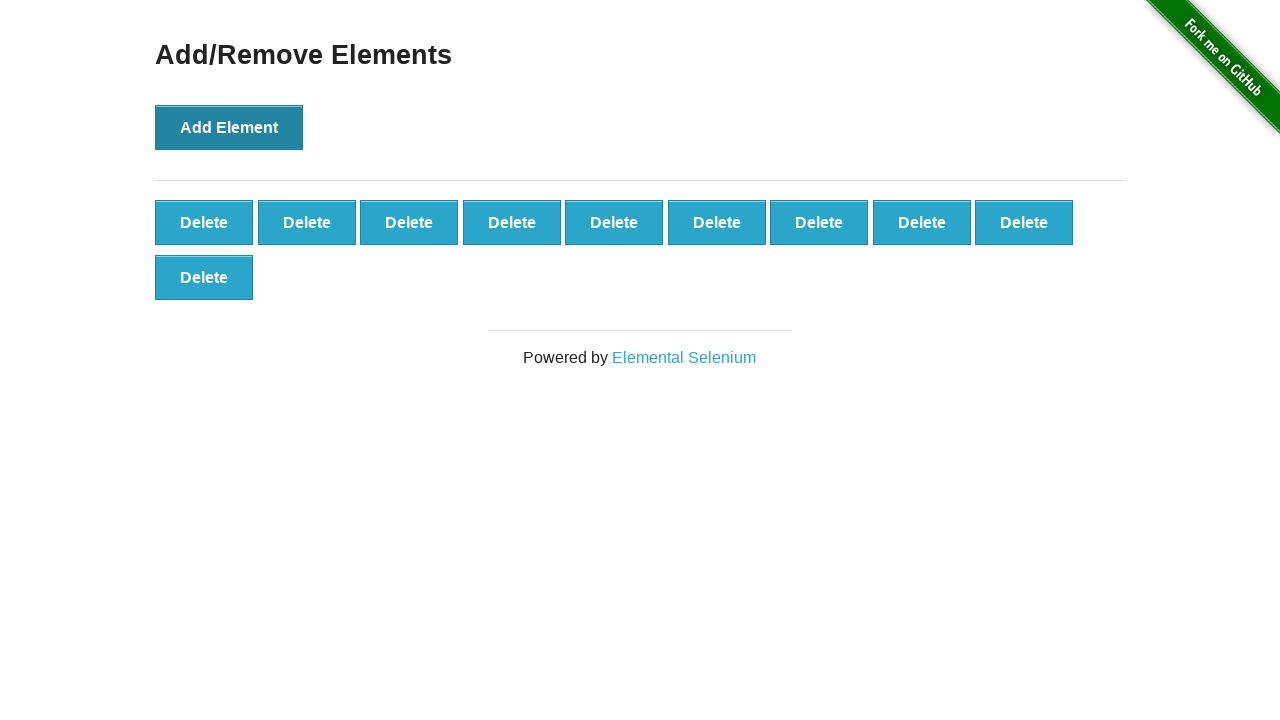

Clicked delete button (iteration 1/6) at (204, 222) on button[onclick='deleteElement()'] >> nth=0
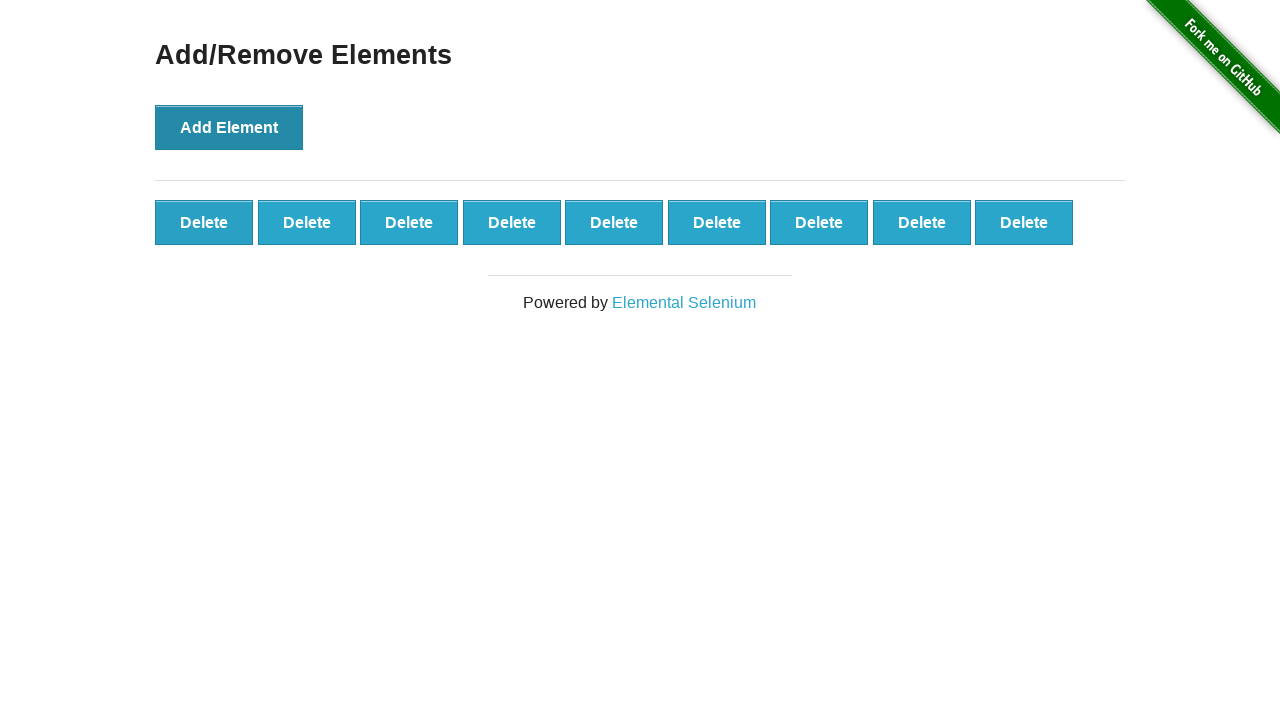

Clicked delete button (iteration 2/6) at (204, 222) on button[onclick='deleteElement()'] >> nth=0
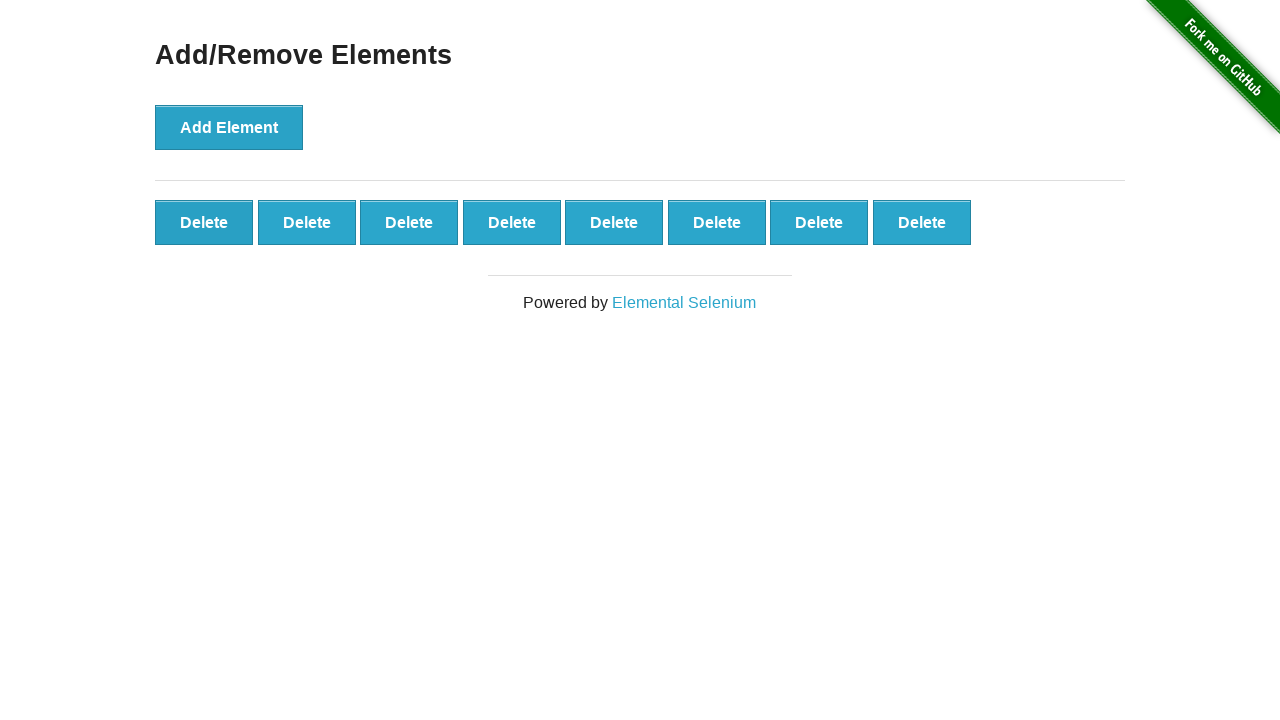

Clicked delete button (iteration 3/6) at (204, 222) on button[onclick='deleteElement()'] >> nth=0
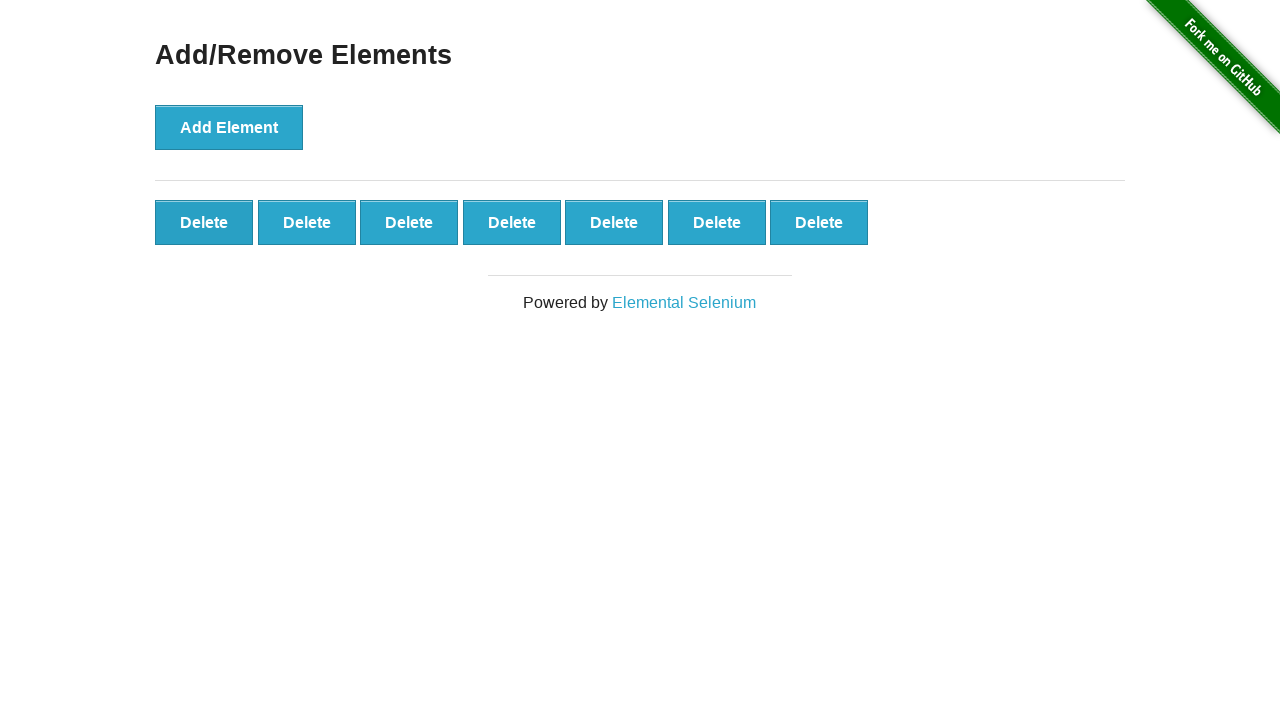

Clicked delete button (iteration 4/6) at (204, 222) on button[onclick='deleteElement()'] >> nth=0
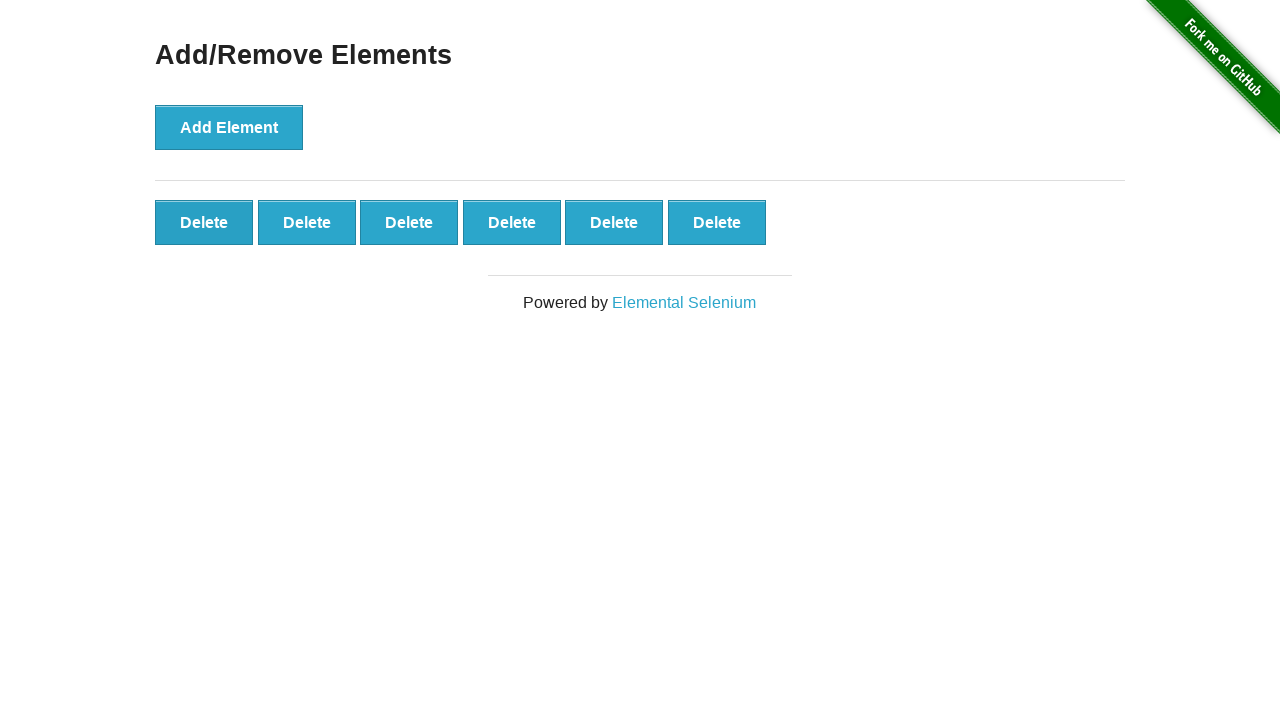

Clicked delete button (iteration 5/6) at (204, 222) on button[onclick='deleteElement()'] >> nth=0
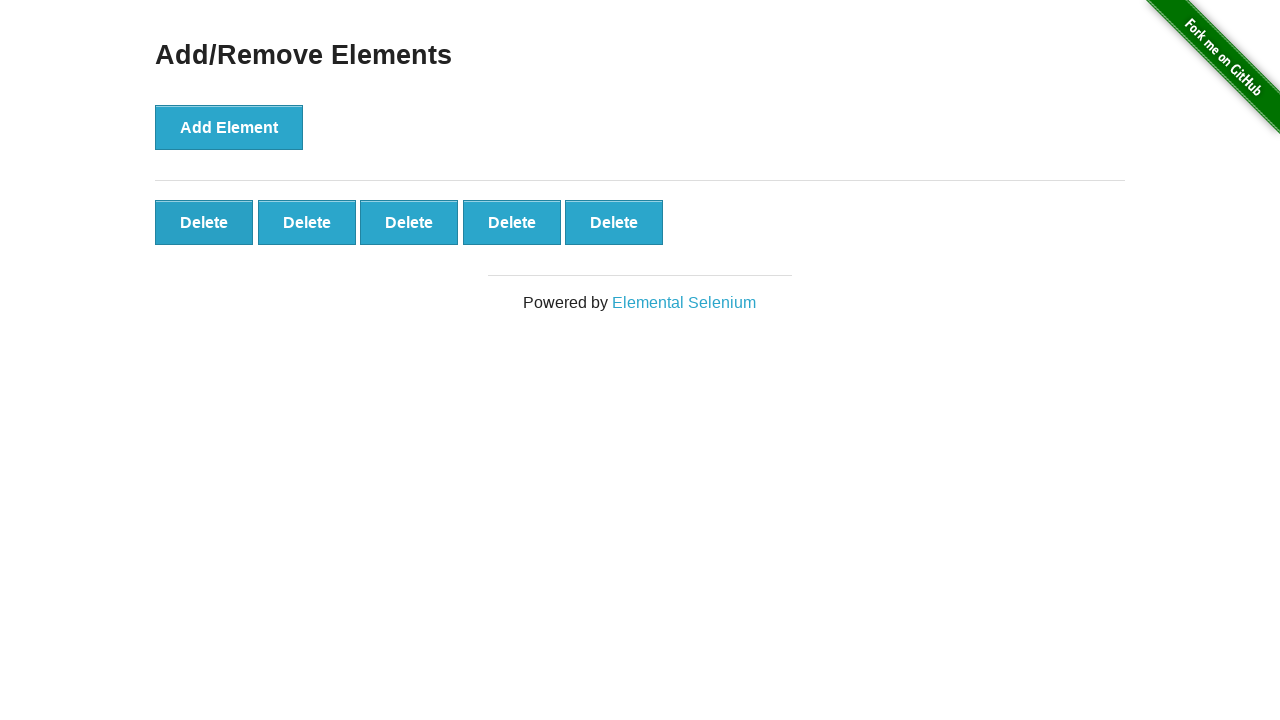

Clicked delete button (iteration 6/6) at (204, 222) on button[onclick='deleteElement()'] >> nth=0
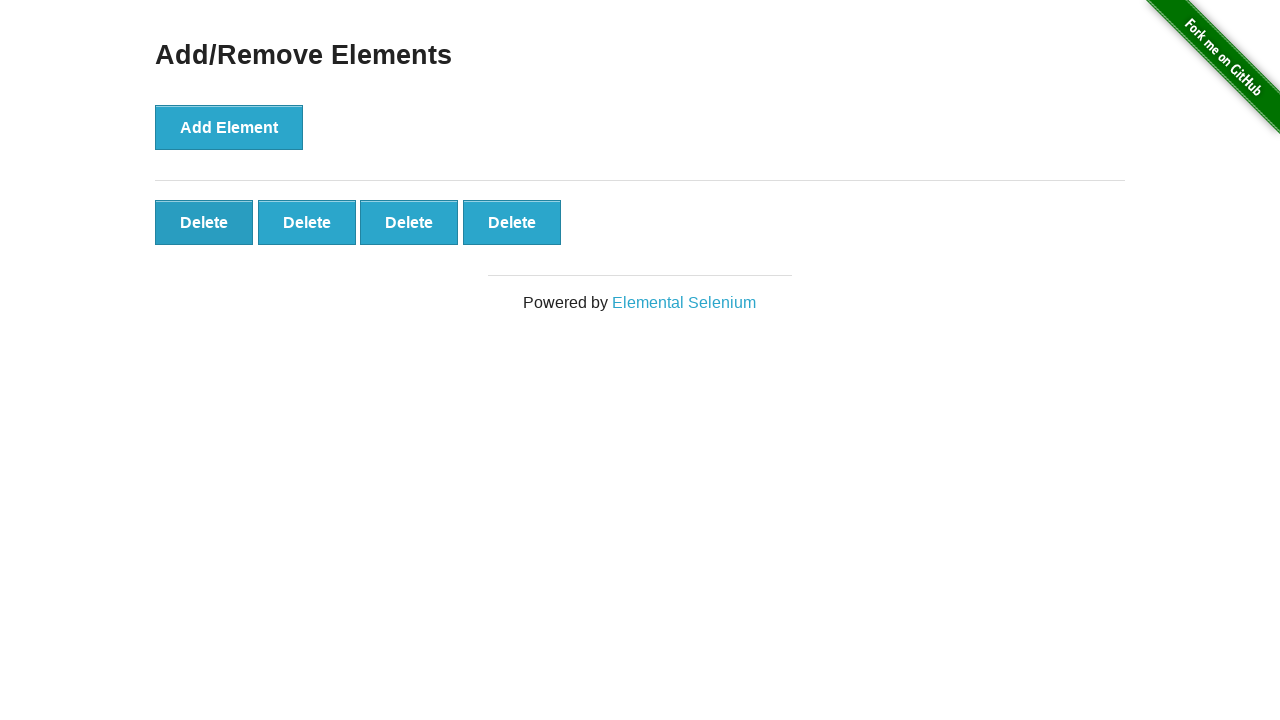

Counted final delete buttons: 4 buttons remaining
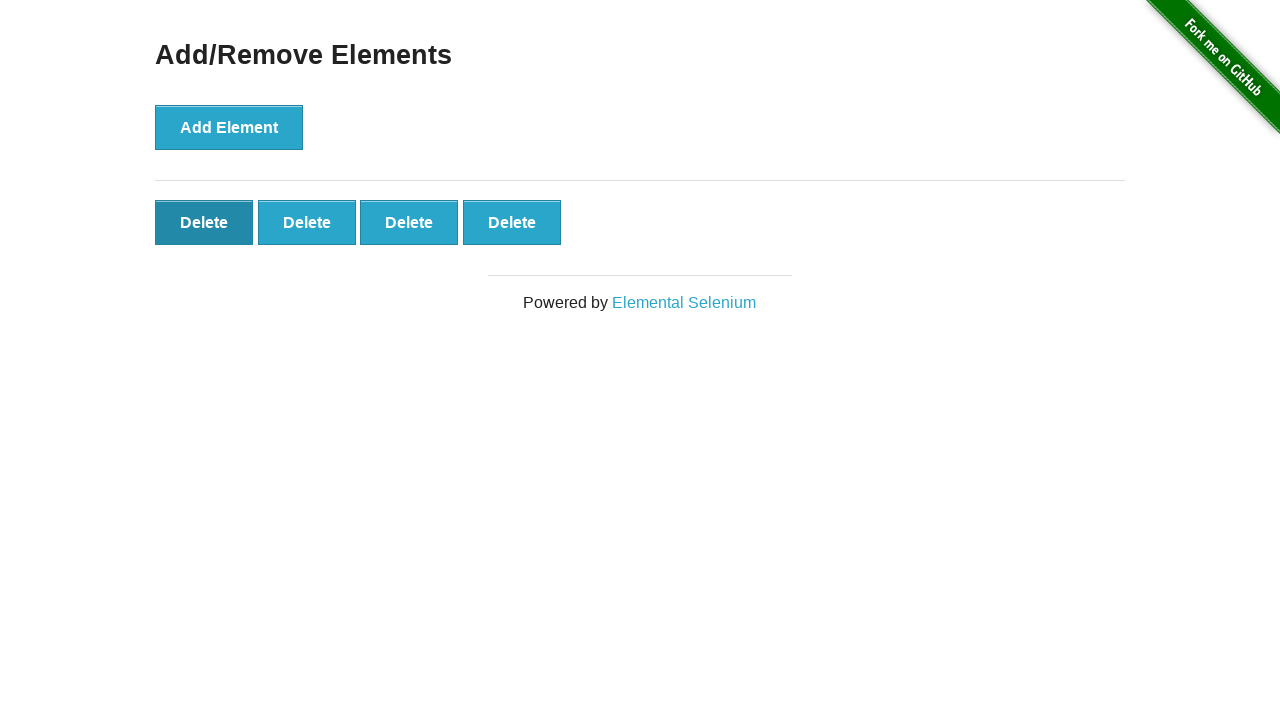

Verified deletion count: 10 - 6 = 4 (assertion passed)
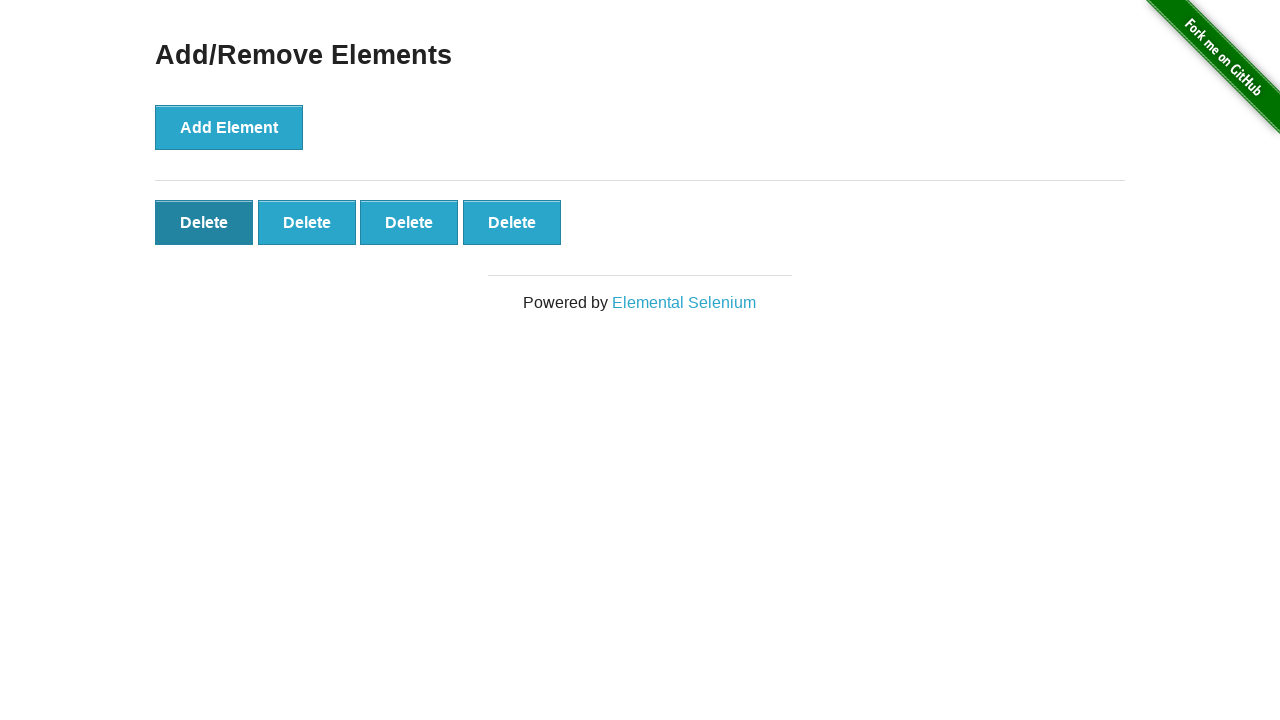

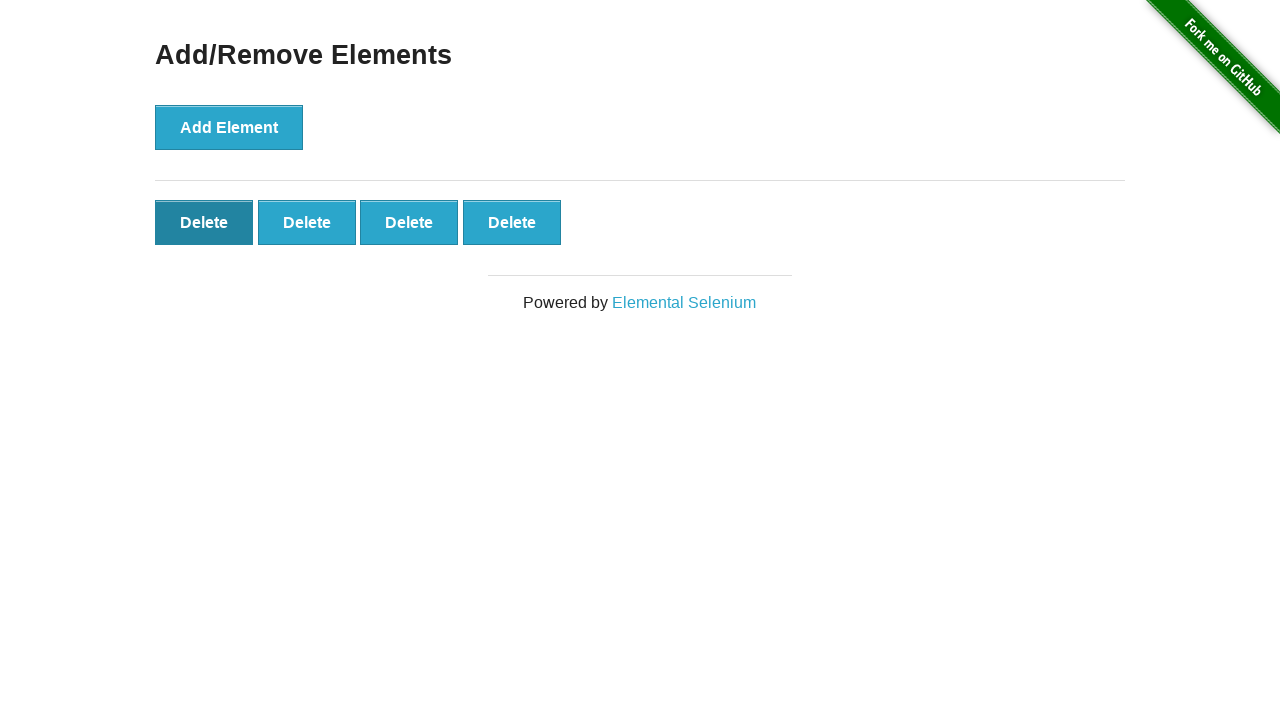